Tests working with multiple browser windows by clicking a link that opens a new window, storing the original page reference, then switching between pages and verifying page titles.

Starting URL: https://the-internet.herokuapp.com/windows

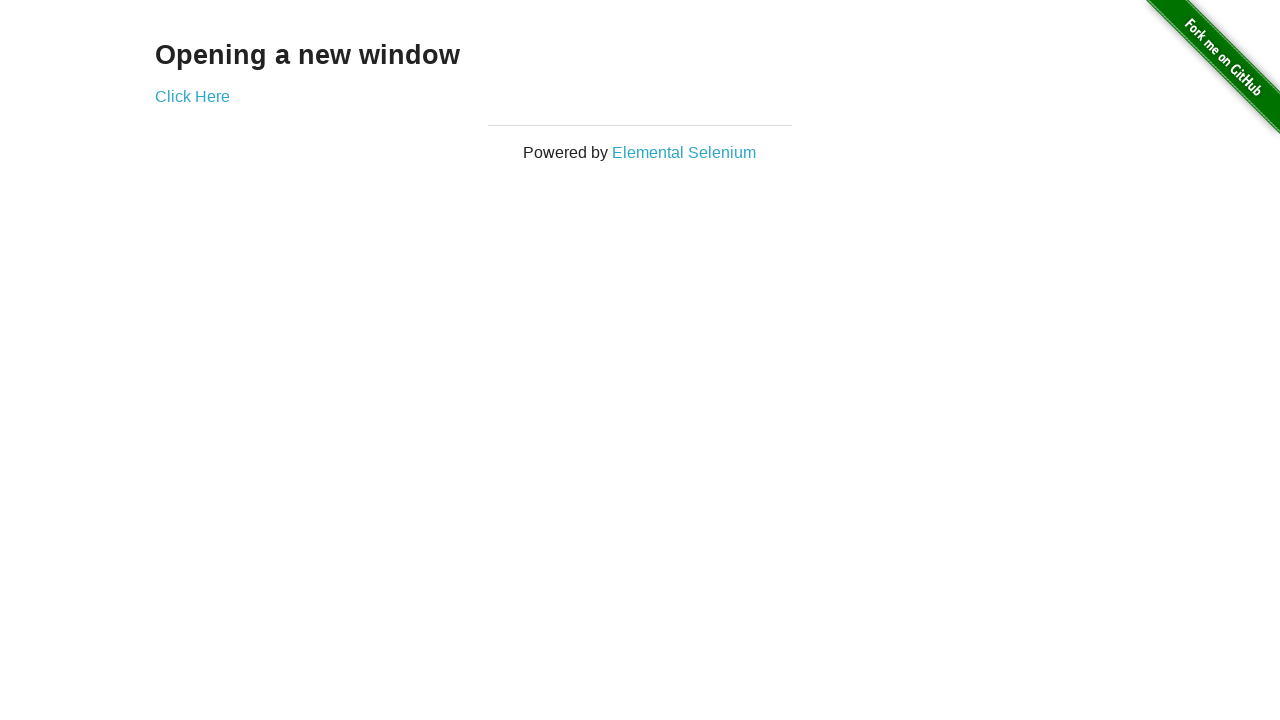

Stored reference to original page
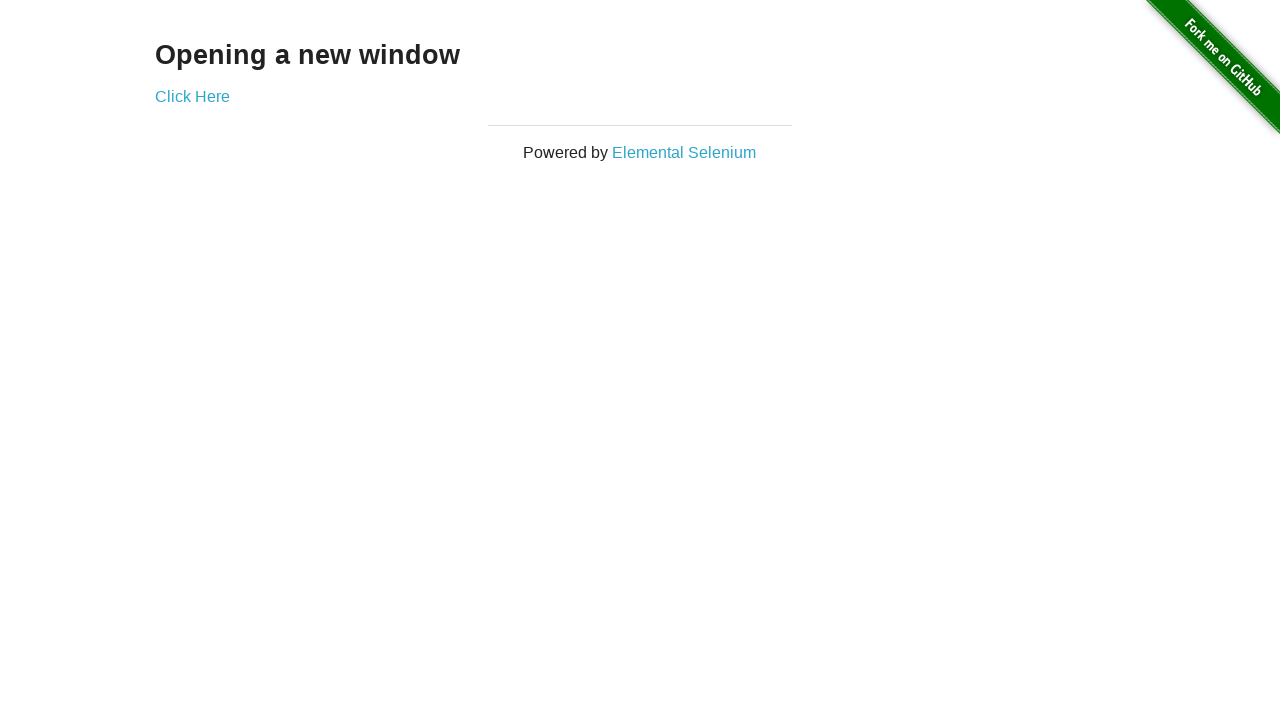

Clicked link that opens a new window at (192, 96) on .example a
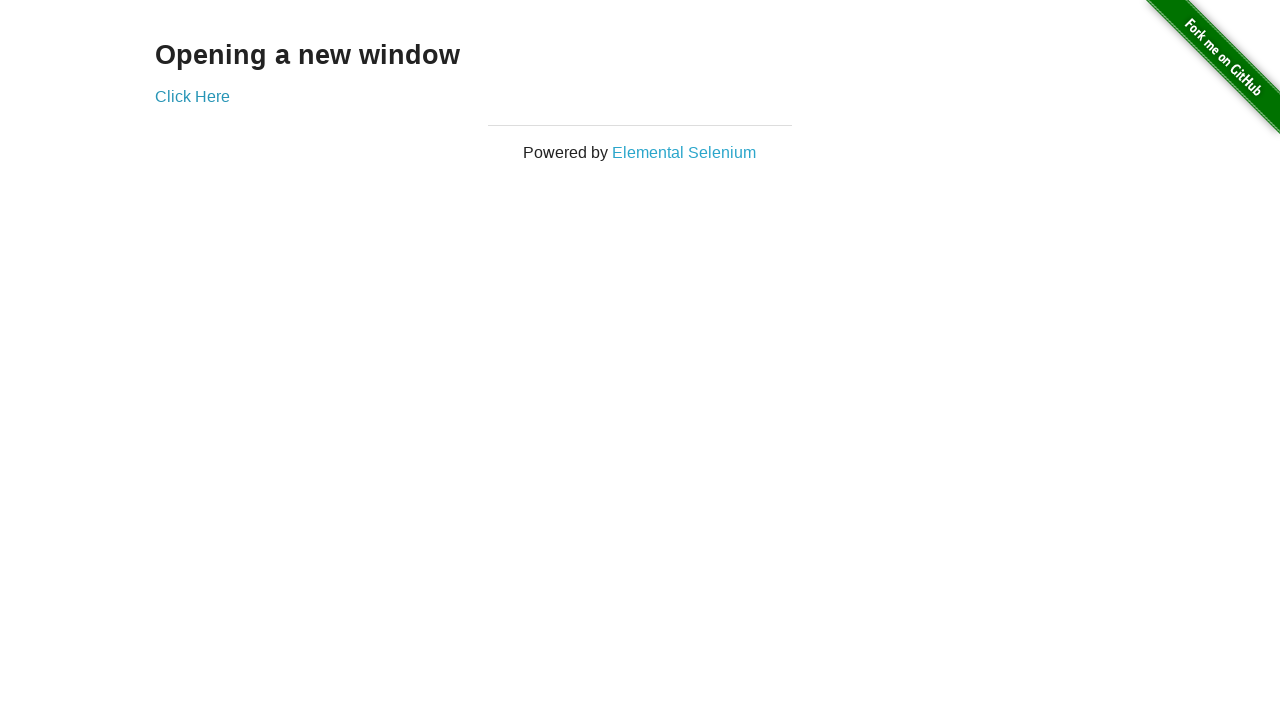

Captured reference to new page/window
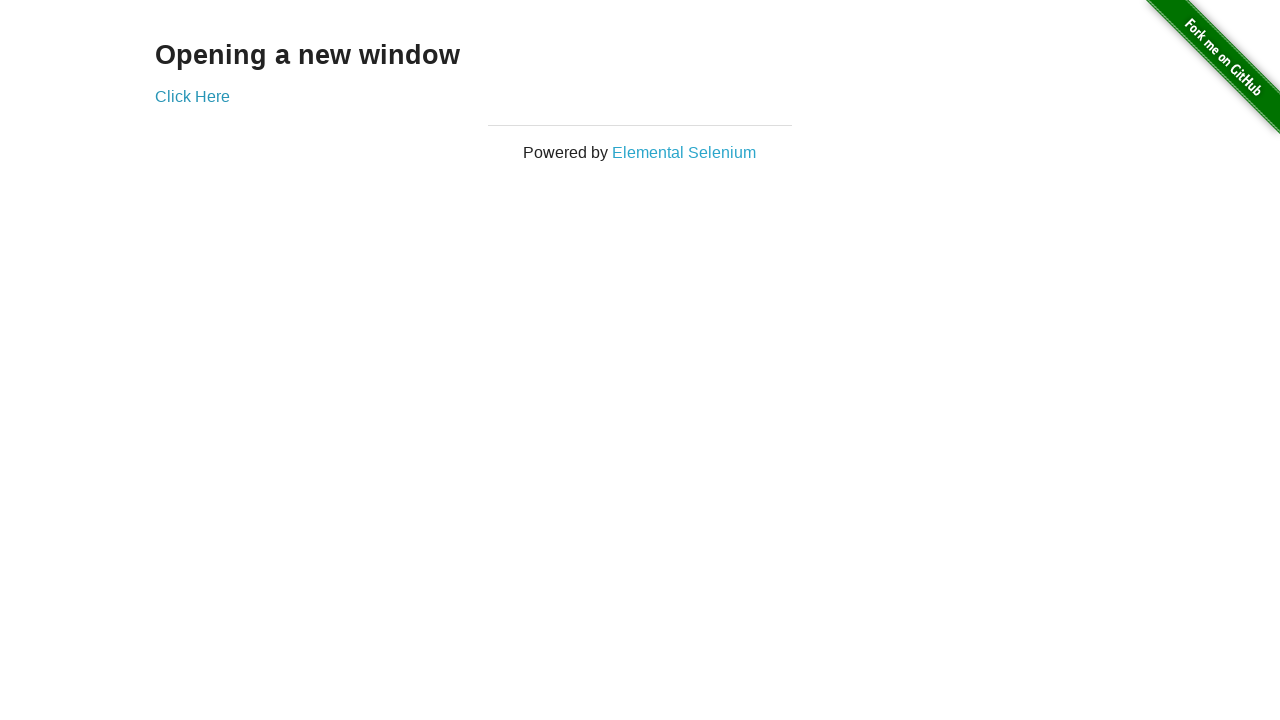

New page finished loading
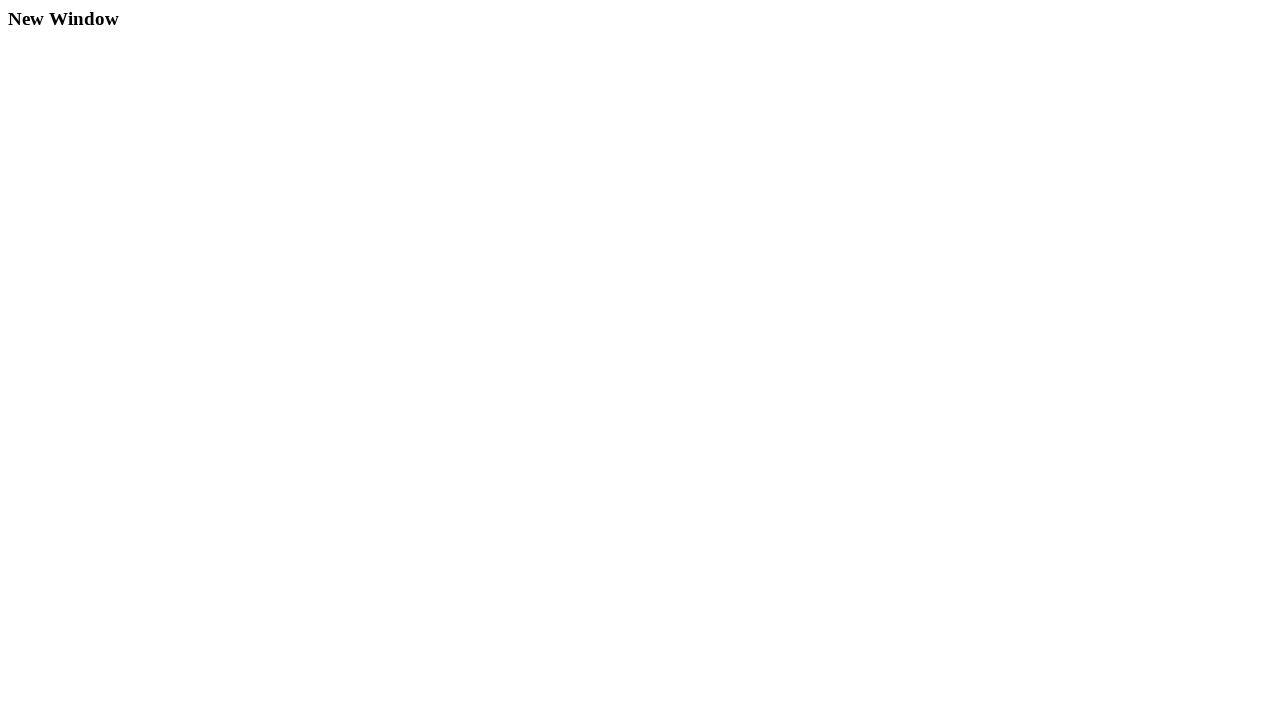

Verified original page title is 'The Internet'
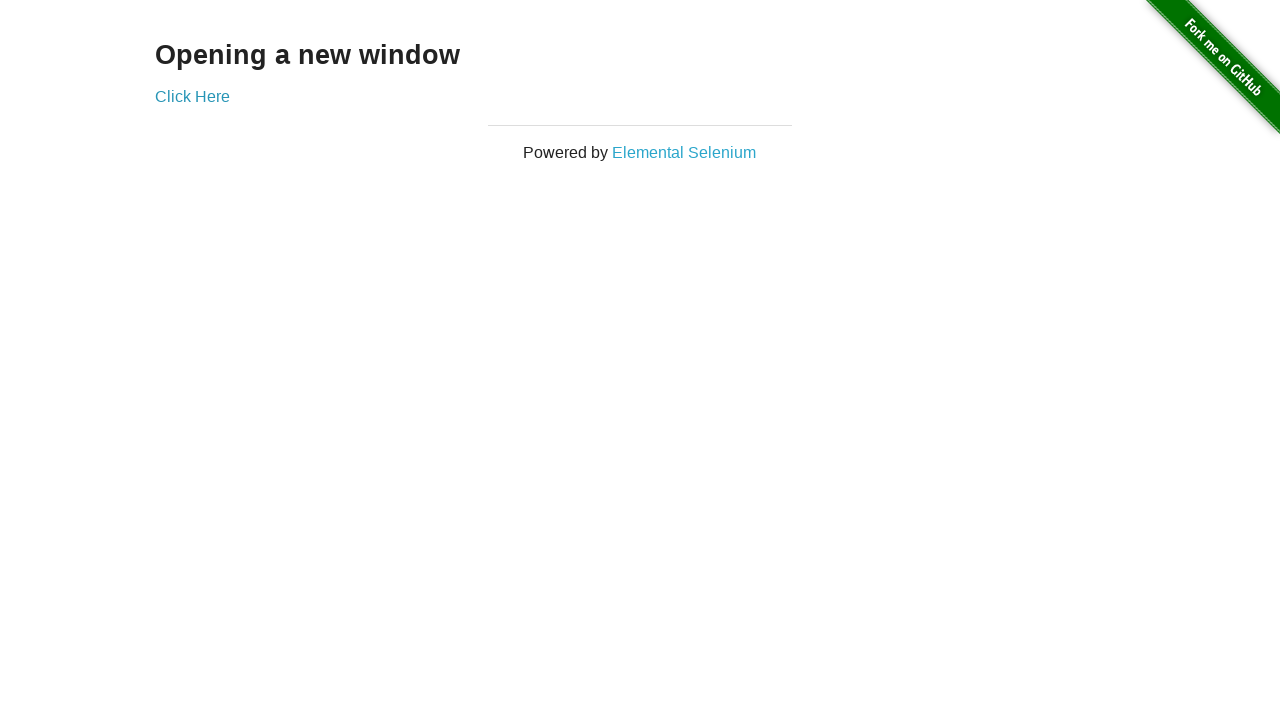

Verified new page title is 'New Window'
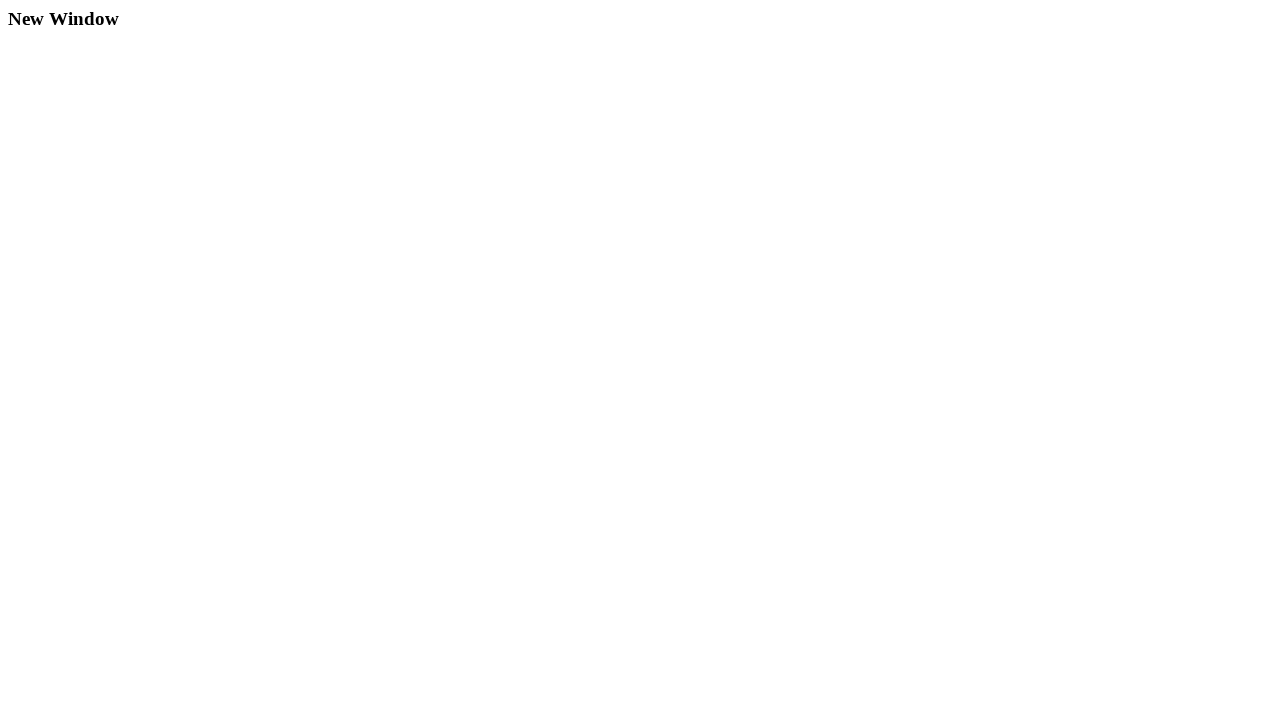

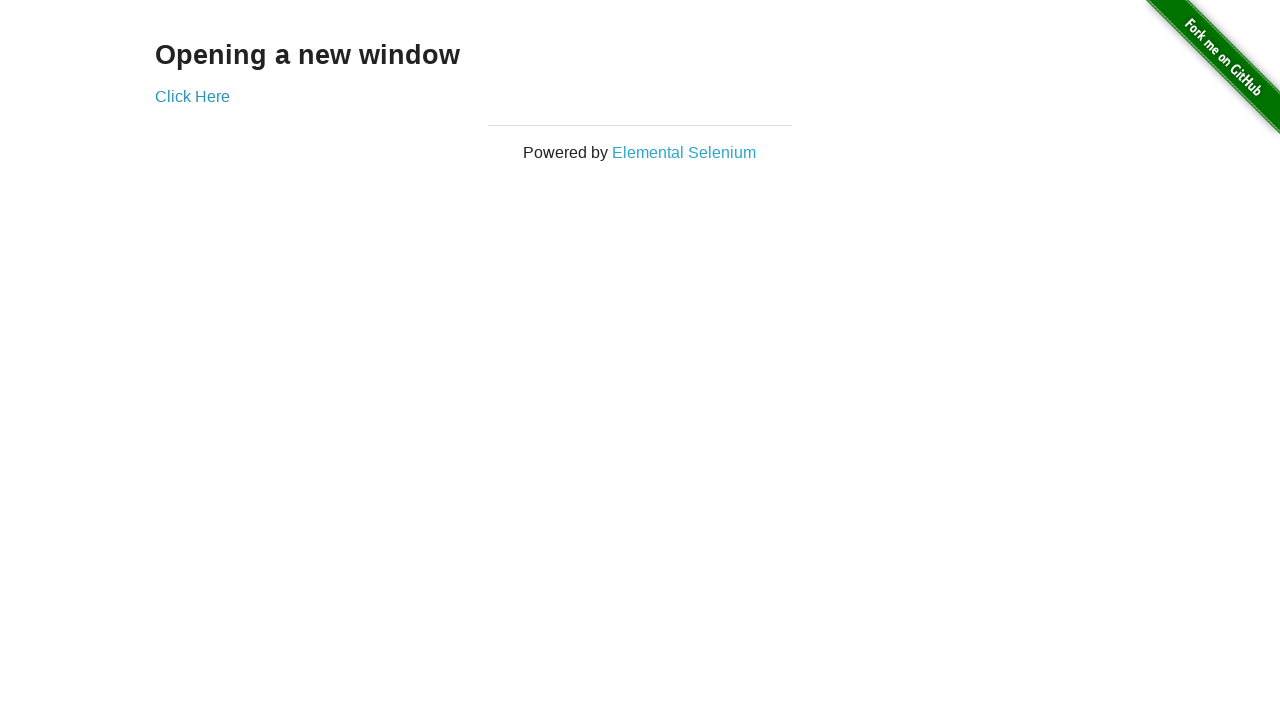